Tests custom dropdown selection on jQuery UI demo page by selecting options from multiple dropdowns (speed, files, number, salutation)

Starting URL: https://jqueryui.com/resources/demos/selectmenu/default.html

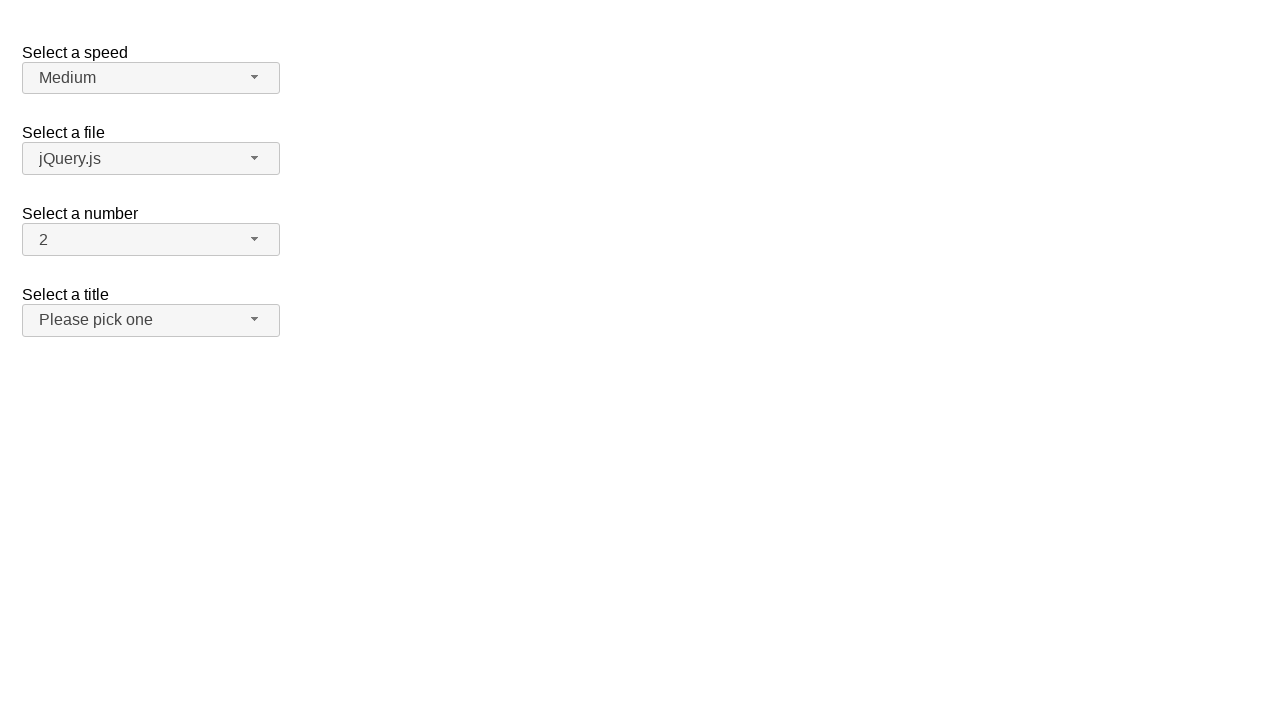

Clicked speed dropdown button to open menu at (151, 78) on span#speed-button
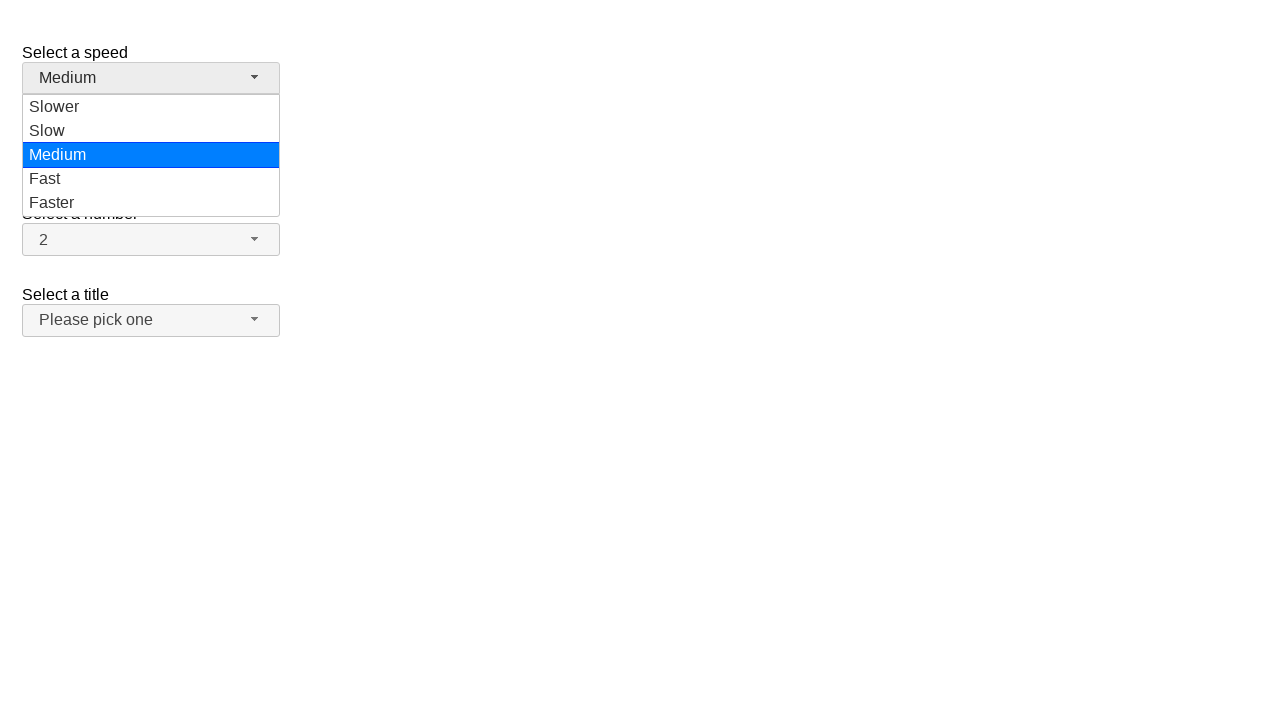

Selected 'Faster' option from speed dropdown at (151, 203) on ul#speed-menu div:has-text('Faster')
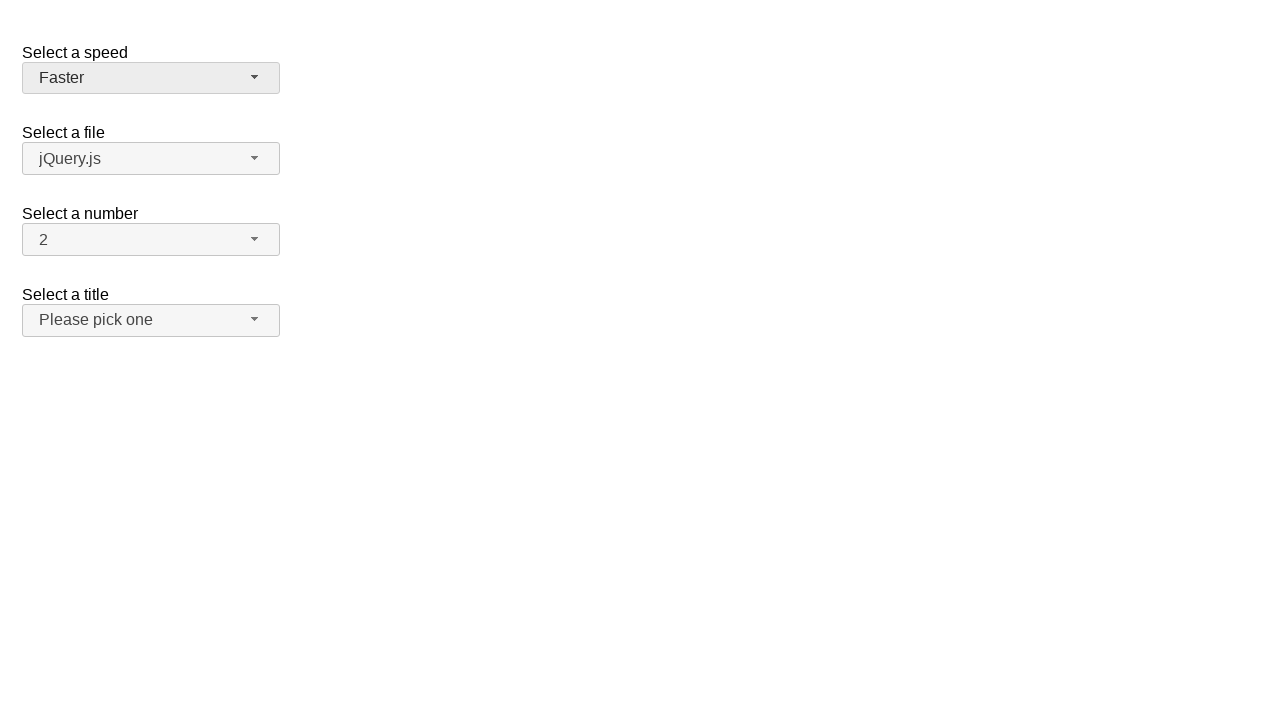

Clicked files dropdown button to open menu at (151, 159) on span#files-button
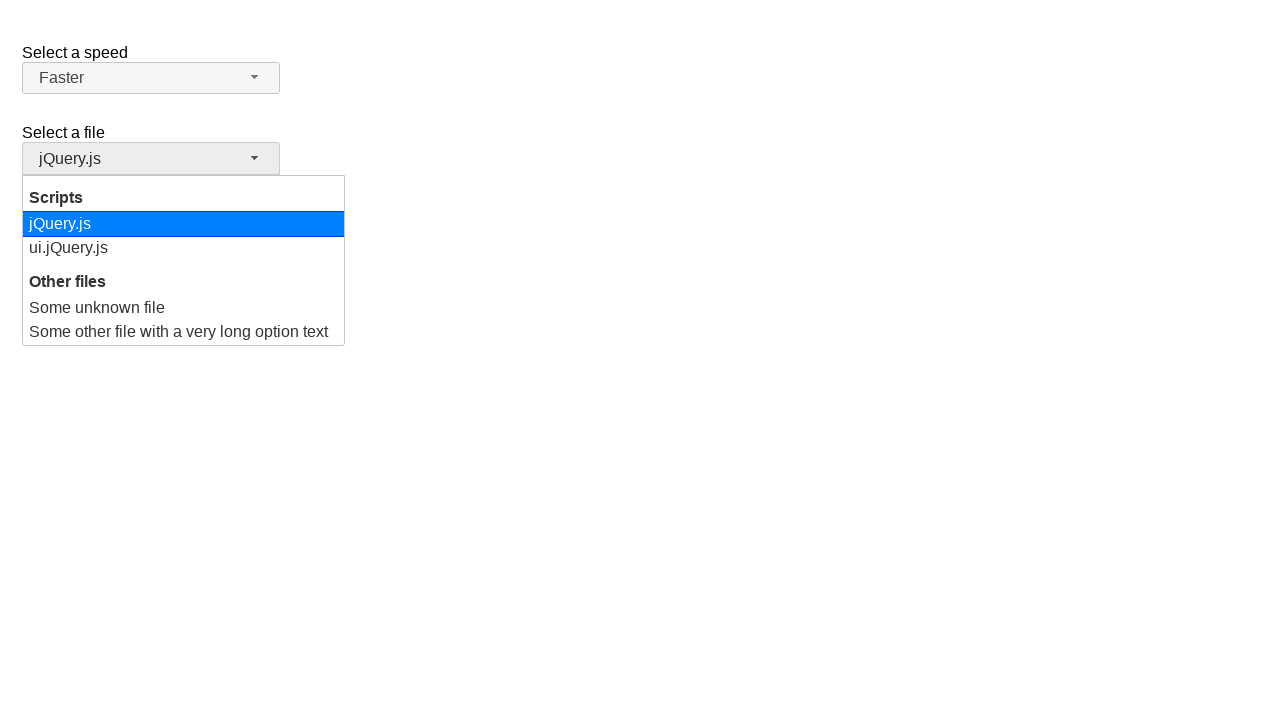

Selected 'ui.jQuery.js' option from files dropdown at (184, 248) on ul#files-menu div:has-text('ui.jQuery.js')
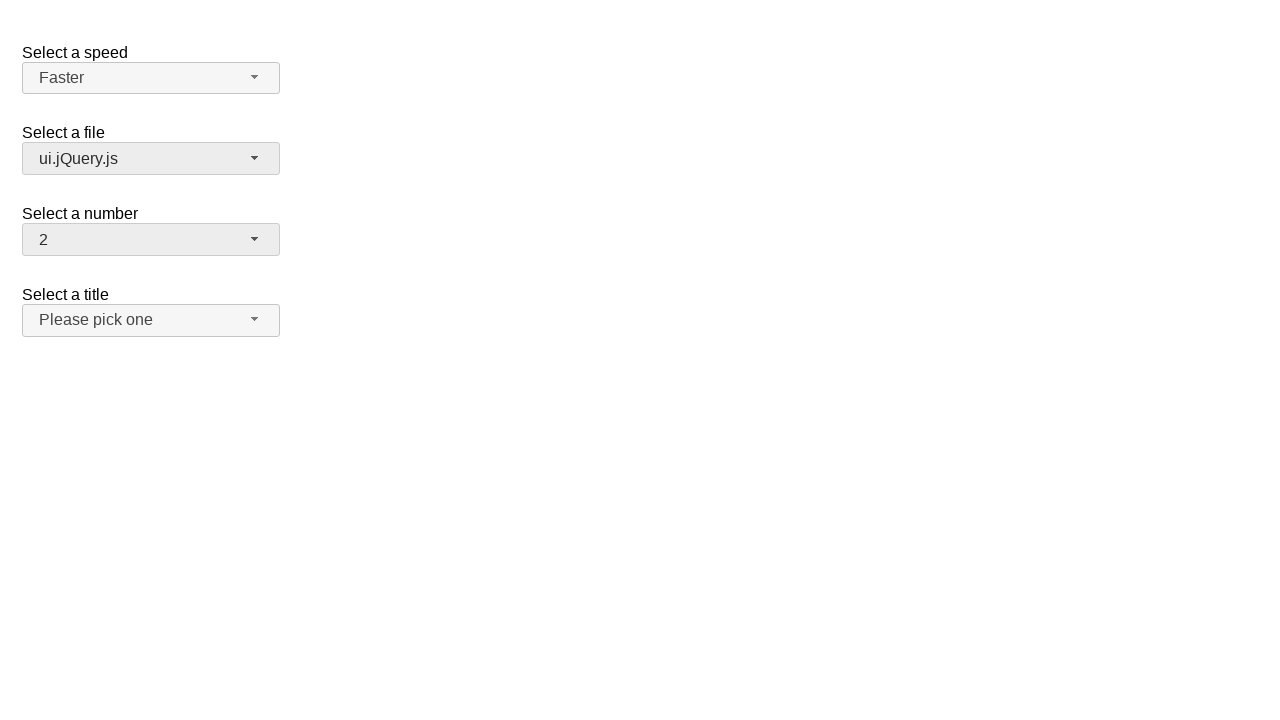

Clicked number dropdown button to open menu at (151, 240) on span#number-button
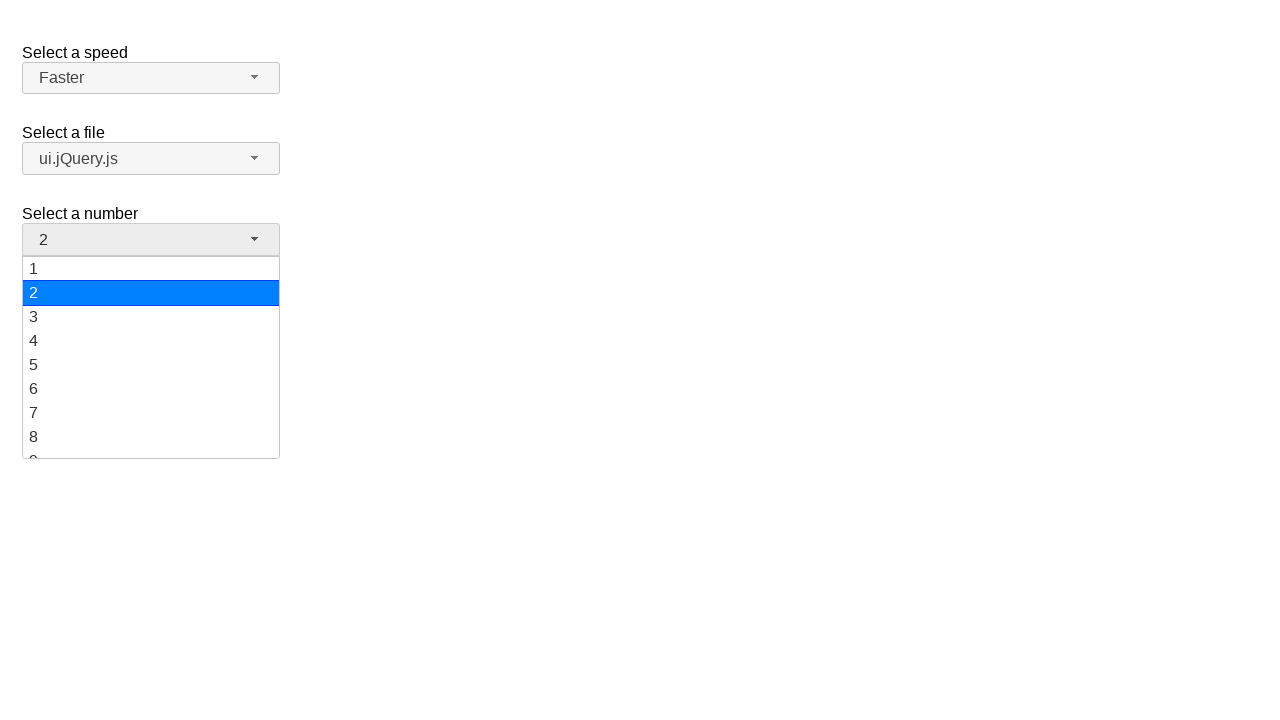

Selected '10' option from number dropdown at (151, 357) on ul#number-menu div:has-text('10')
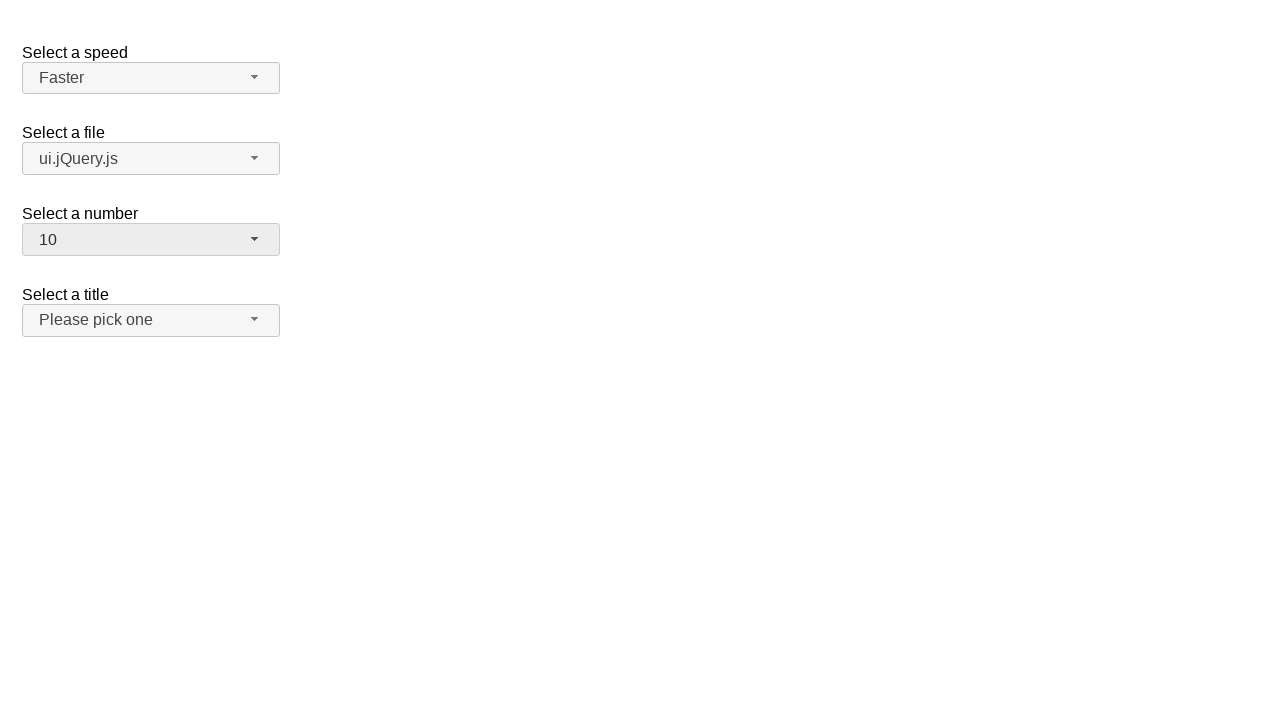

Clicked salutation dropdown button to open menu at (151, 320) on span#salutation-button
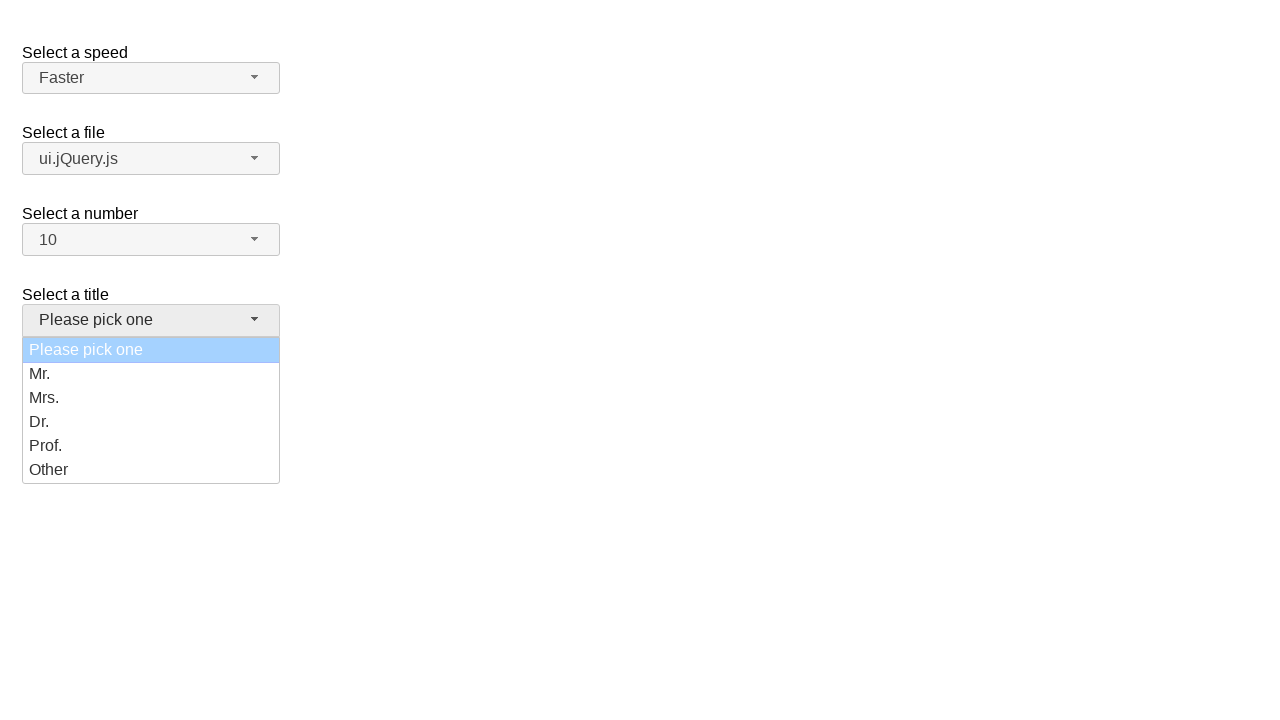

Selected 'Dr.' option from salutation dropdown at (151, 422) on ul#salutation-menu div:has-text('Dr.')
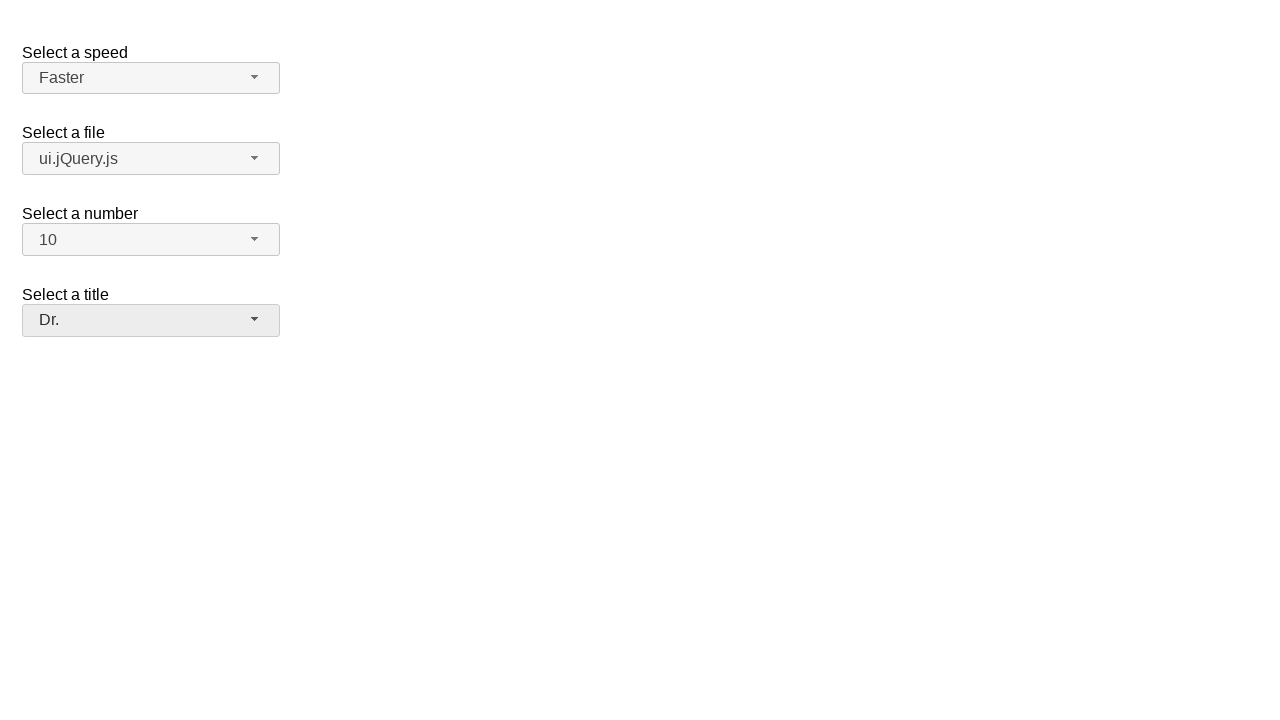

Verified speed dropdown shows 'Faster'
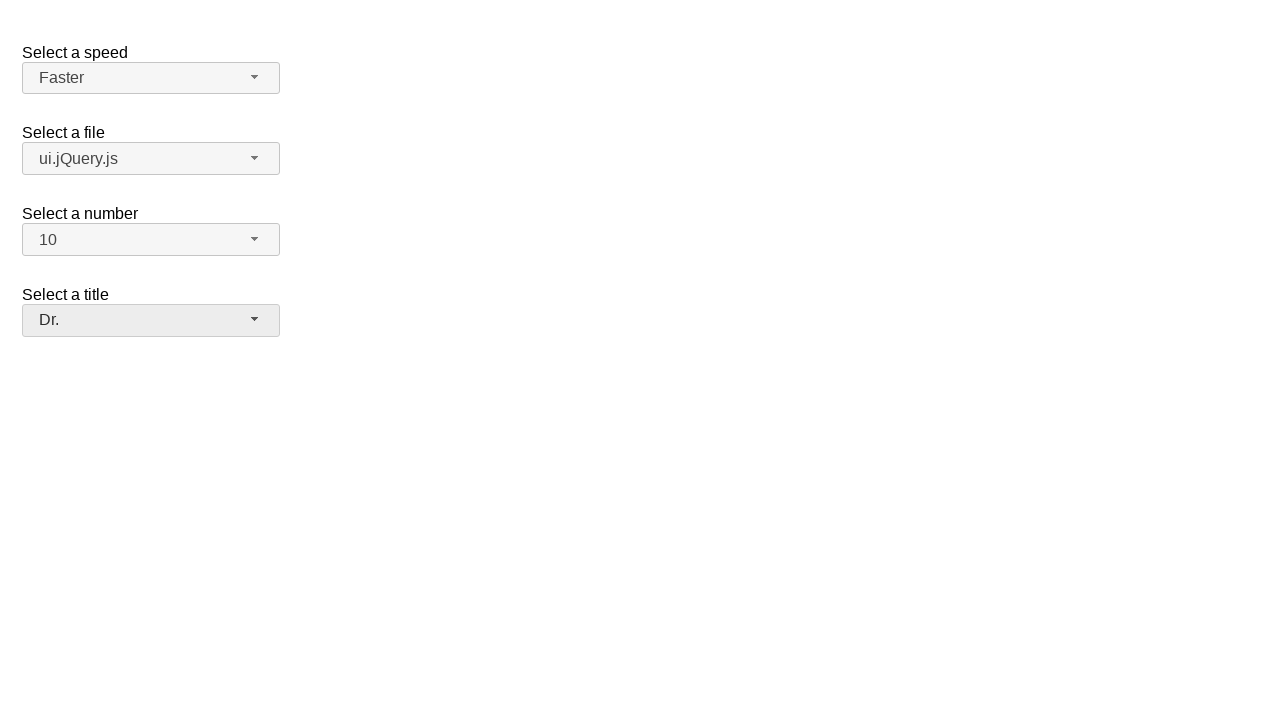

Verified files dropdown shows 'ui.jQuery.js'
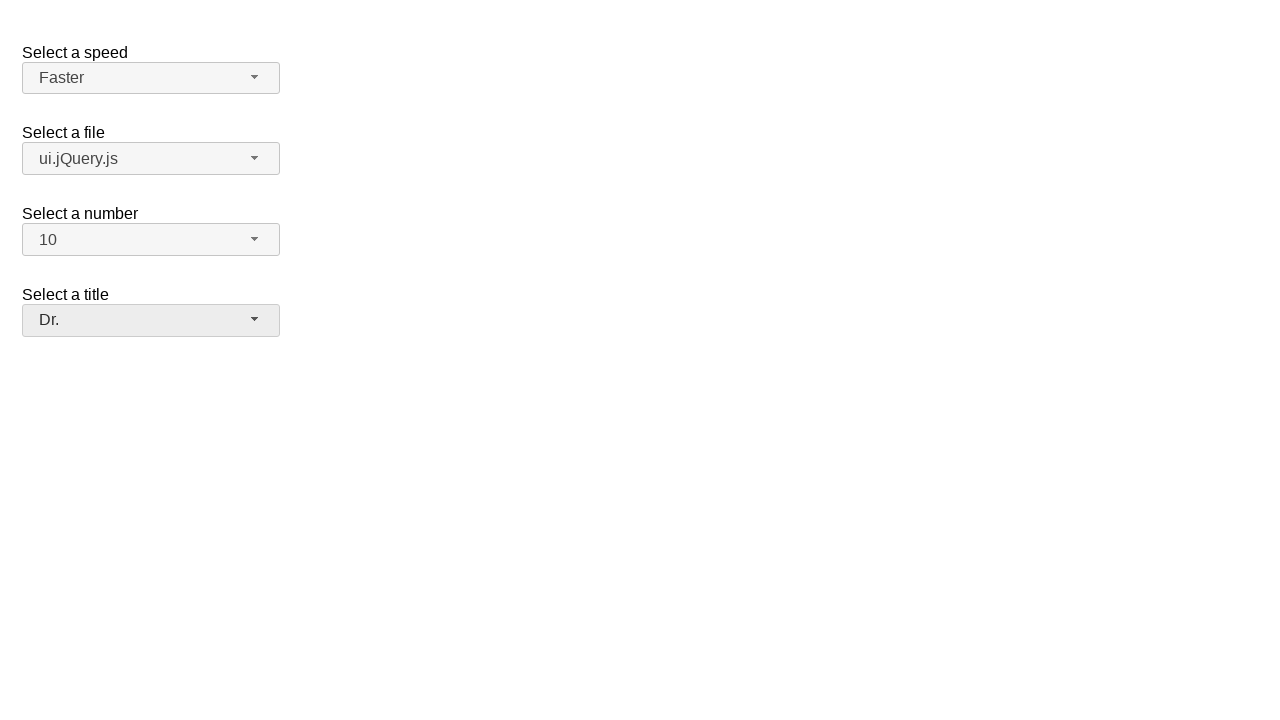

Verified number dropdown shows '10'
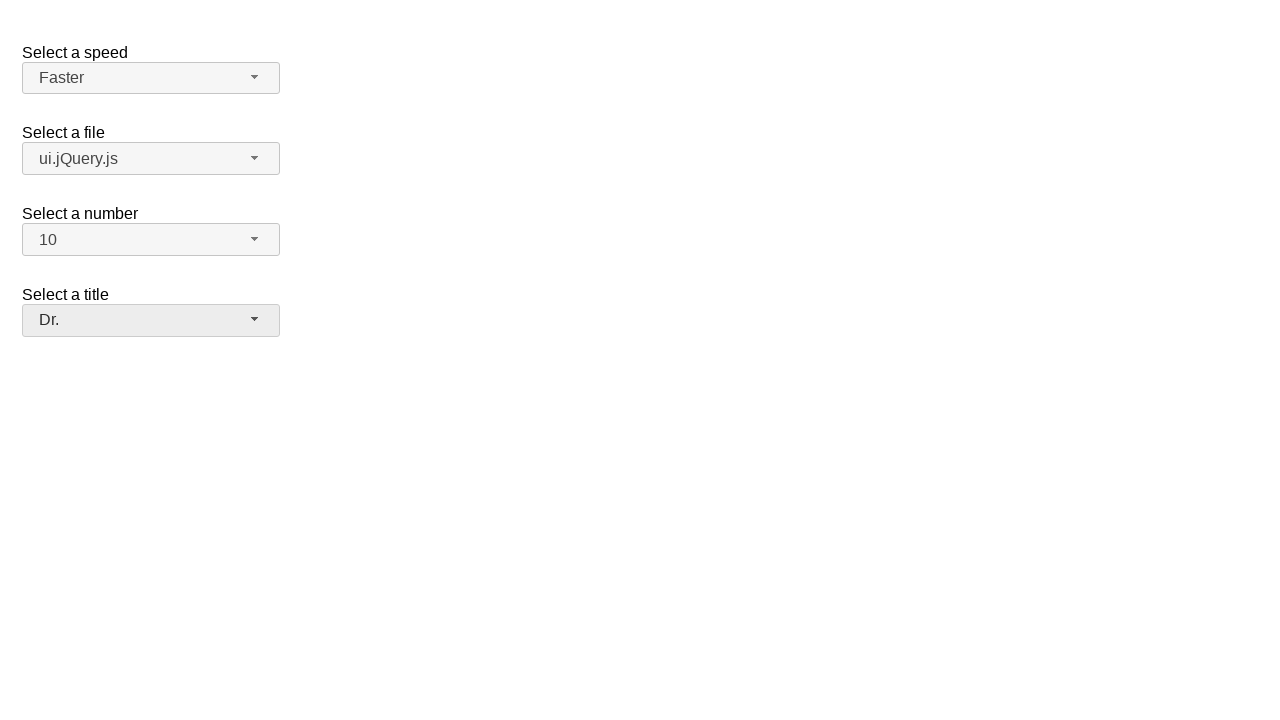

Verified salutation dropdown shows 'Dr.'
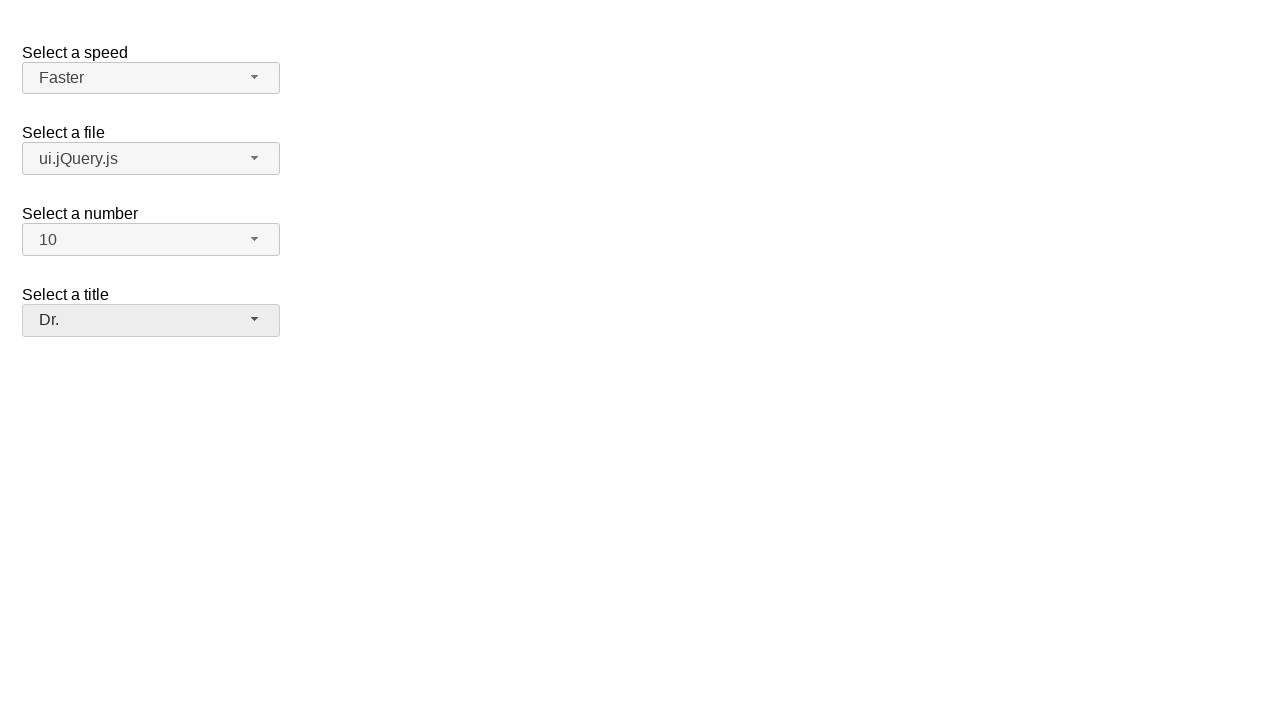

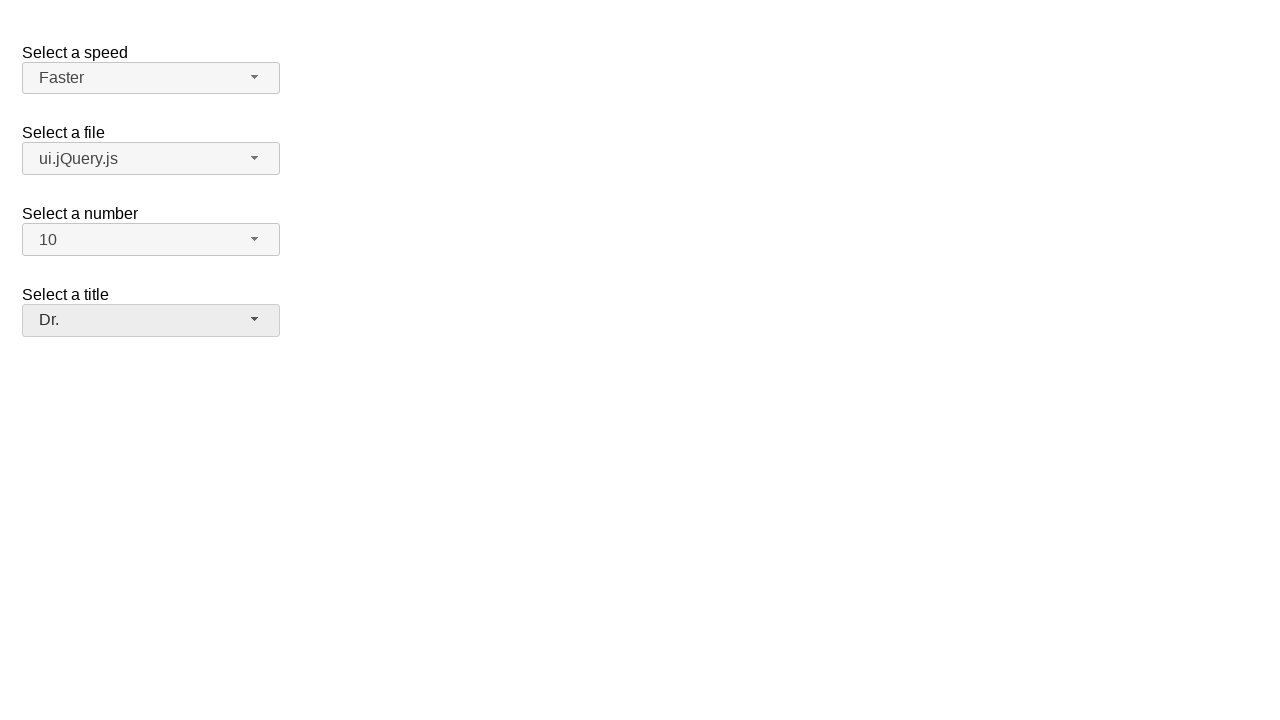